Tests an automation practice page by interacting with radio buttons, checkboxes, and an autocomplete country dropdown

Starting URL: https://rahulshettyacademy.com/AutomationPractice/

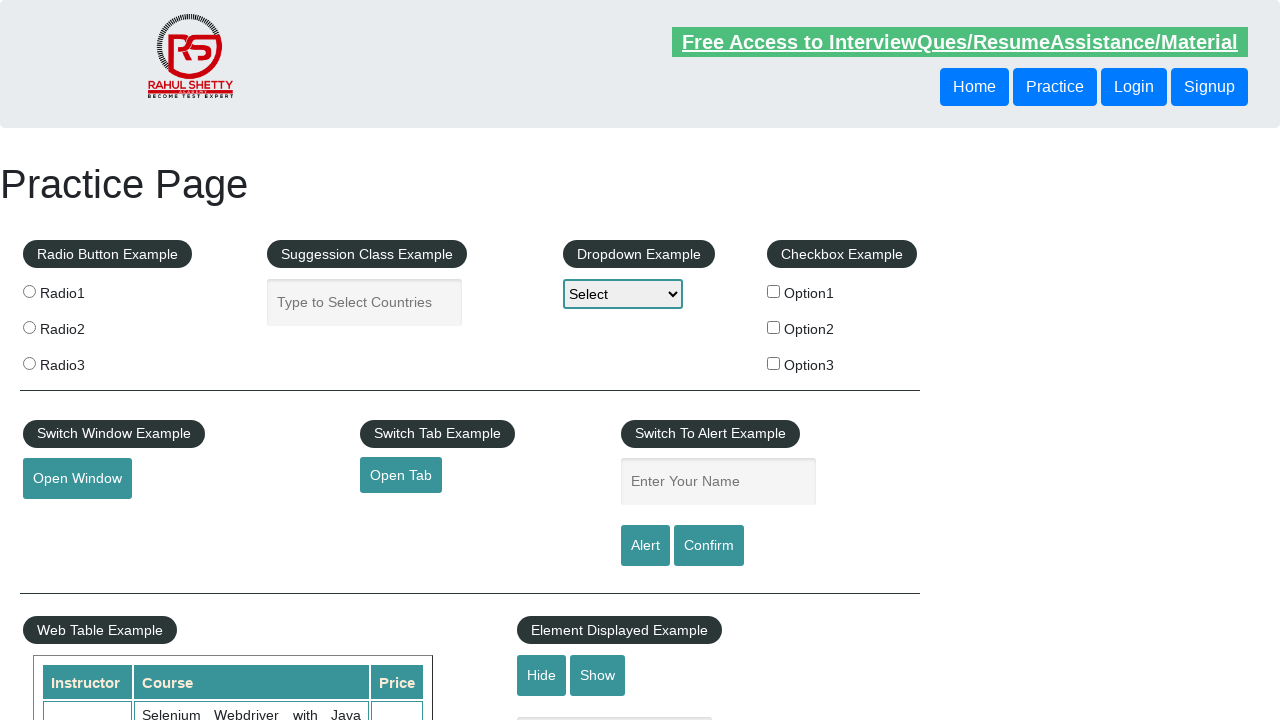

Clicked checkbox with value 'option3' at (774, 363) on xpath=//input[@type='checkbox'] >> nth=2
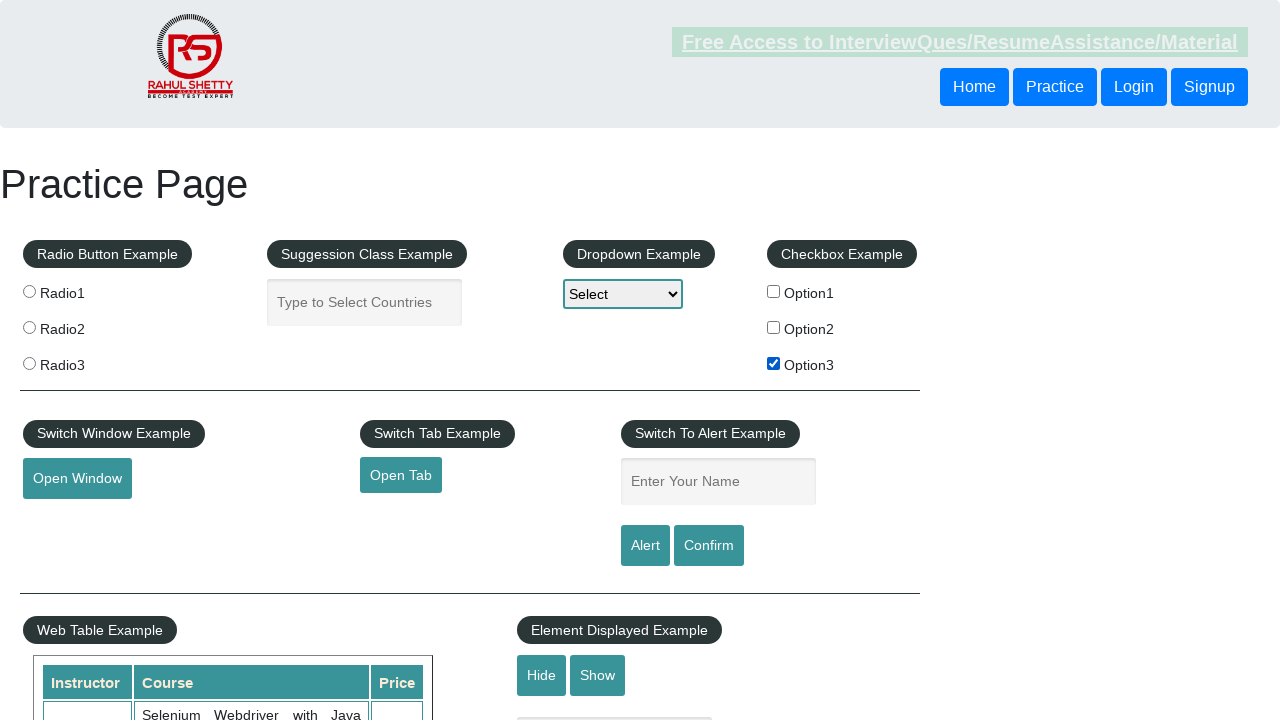

Filled autocomplete field with 'Ind' on //input[@autocomplete='off']
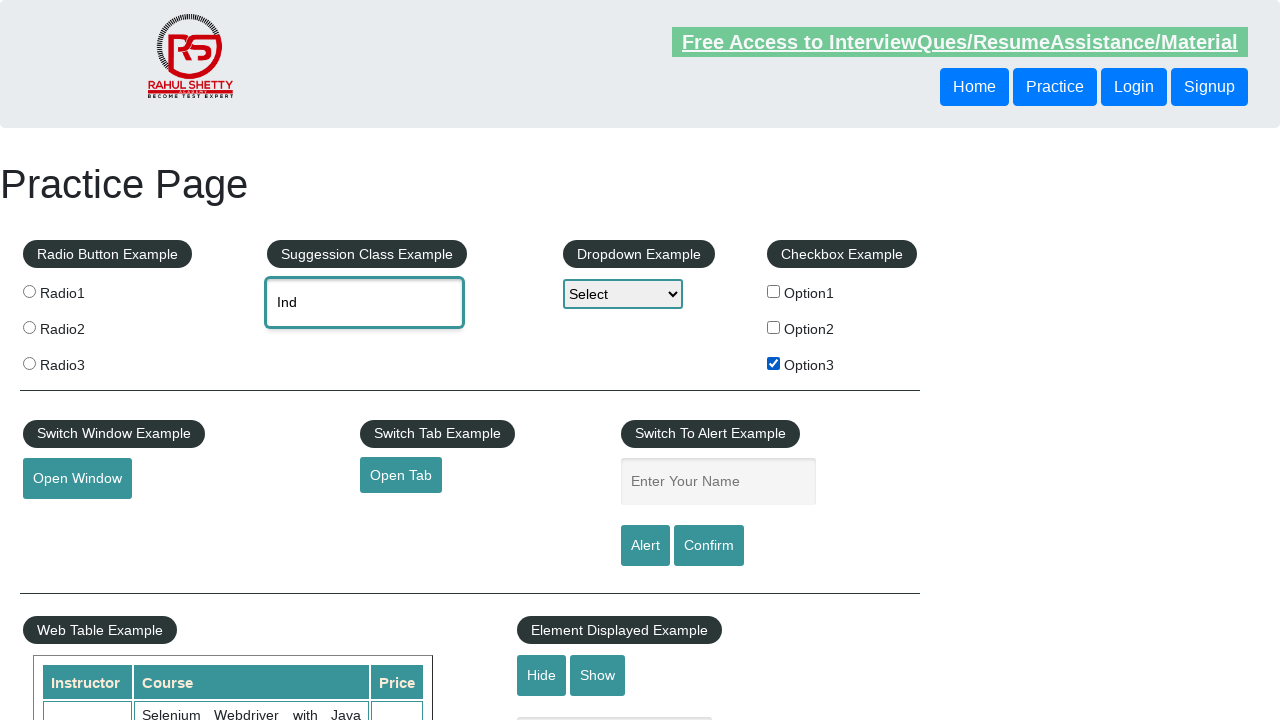

Autocomplete dropdown appeared
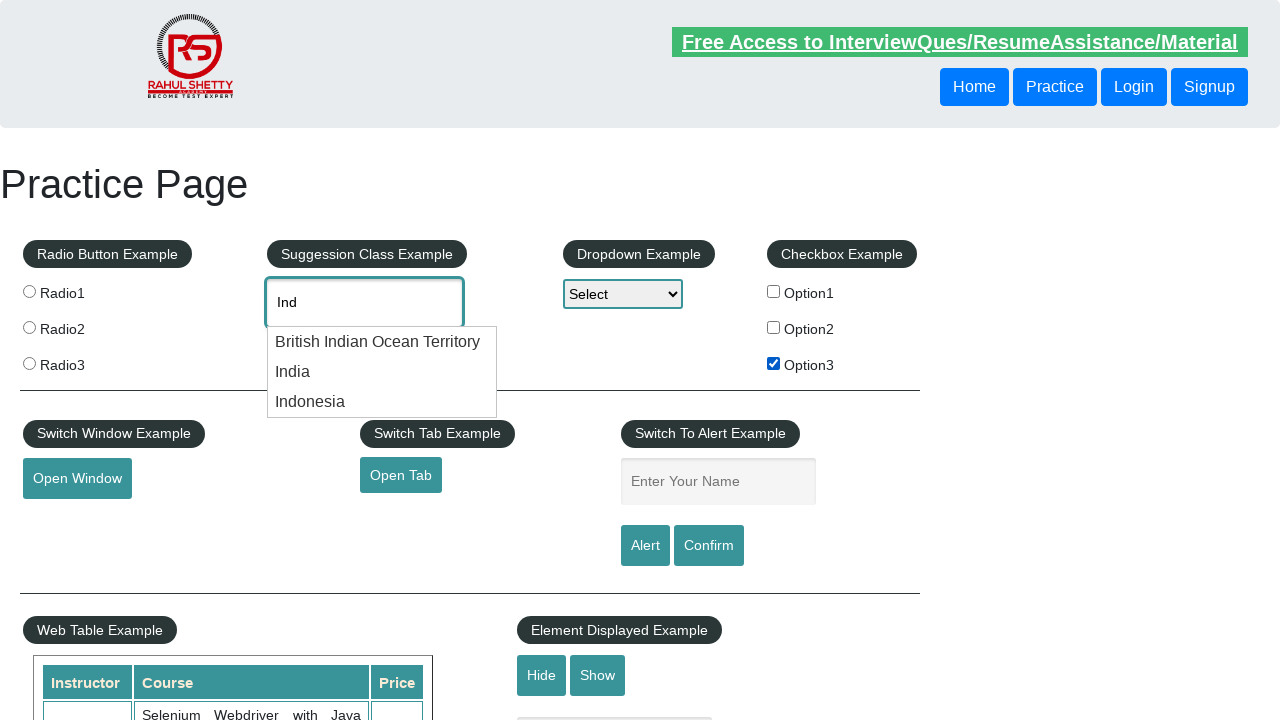

Selected 'India' from dropdown at (382, 372) on xpath=//div[@tabindex='-1'] >> nth=1
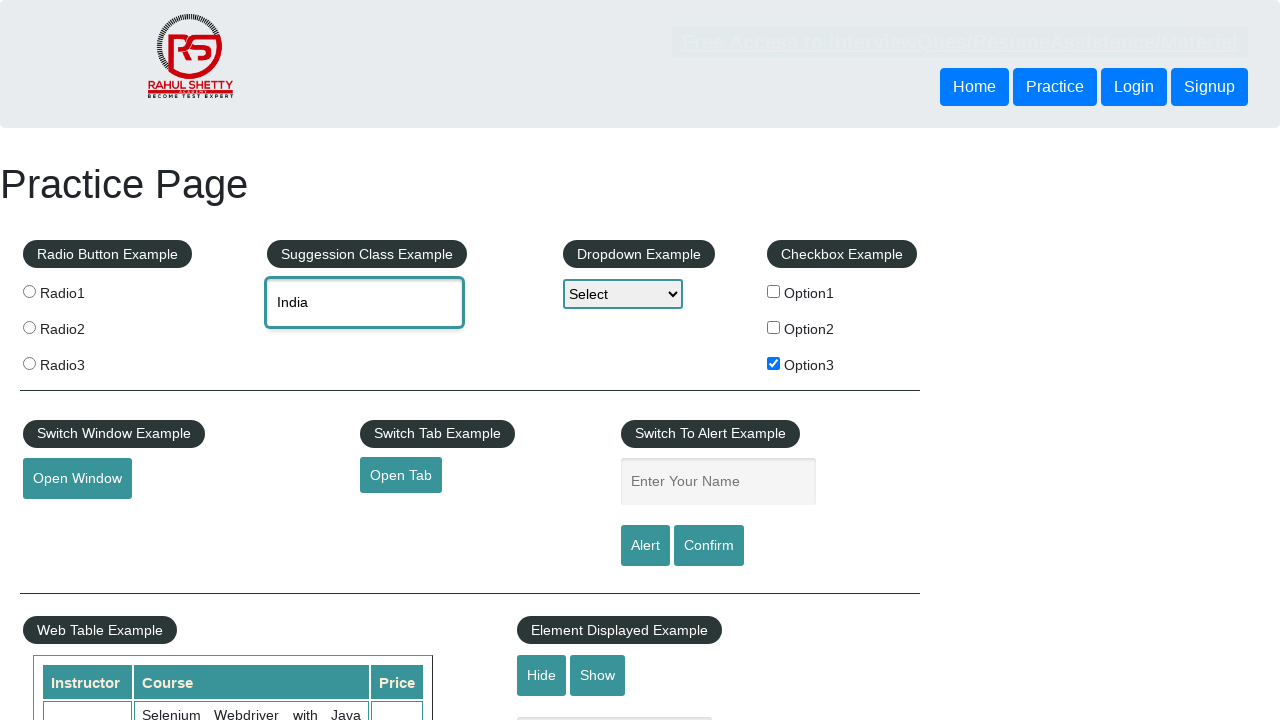

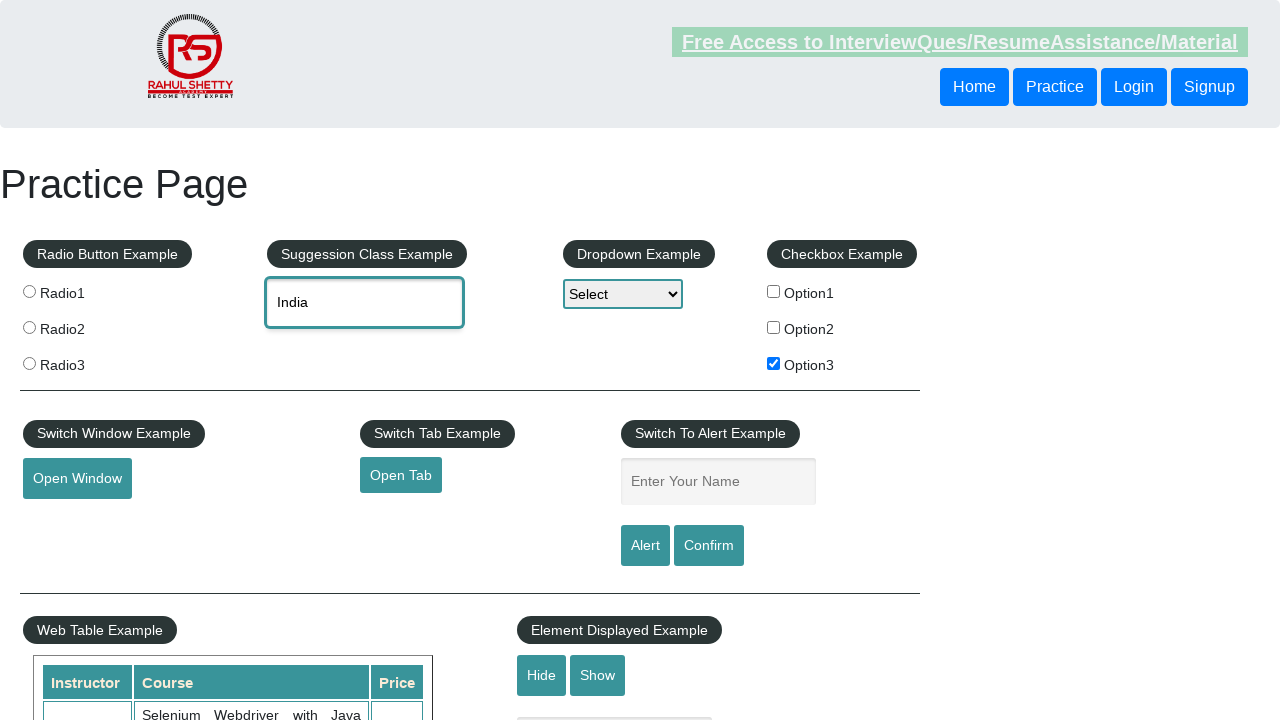